Solves a math problem on a form by reading a value from the page, calculating the answer using logarithm and sine functions, filling the result, checking required inputs, and submitting the form to verify success via an alert message.

Starting URL: http://suninjuly.github.io/math.html

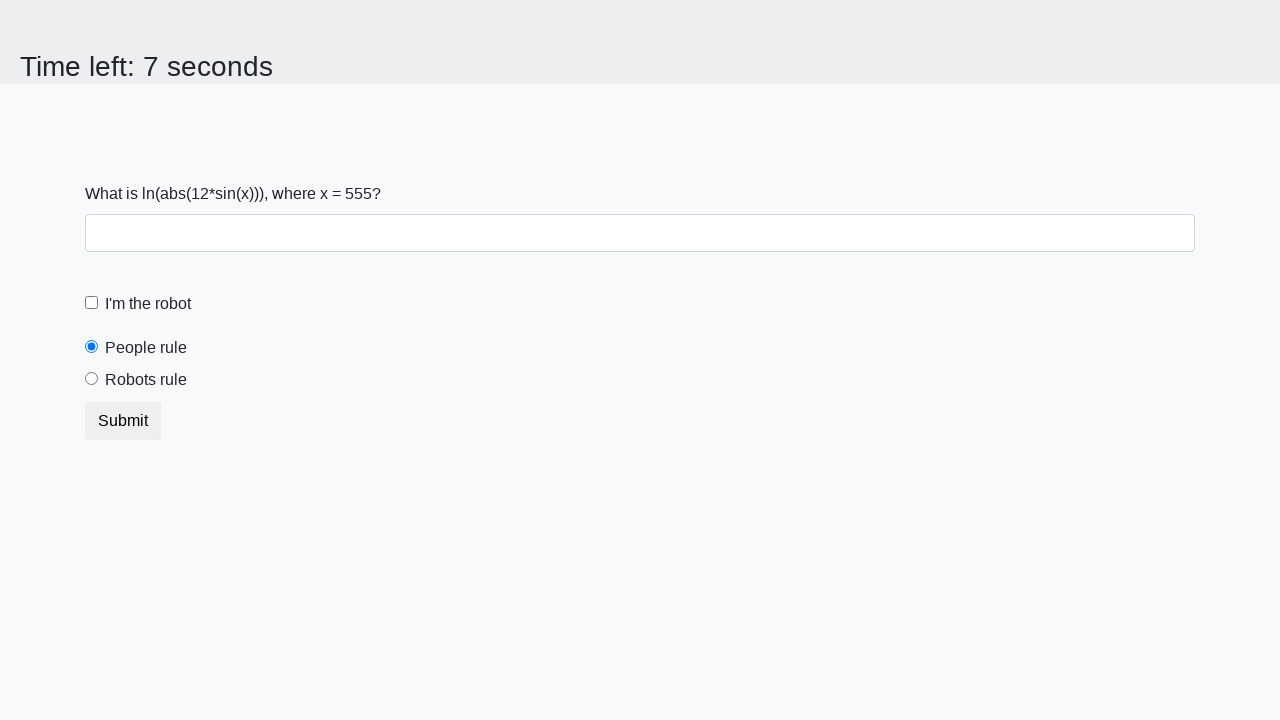

Located the input value element
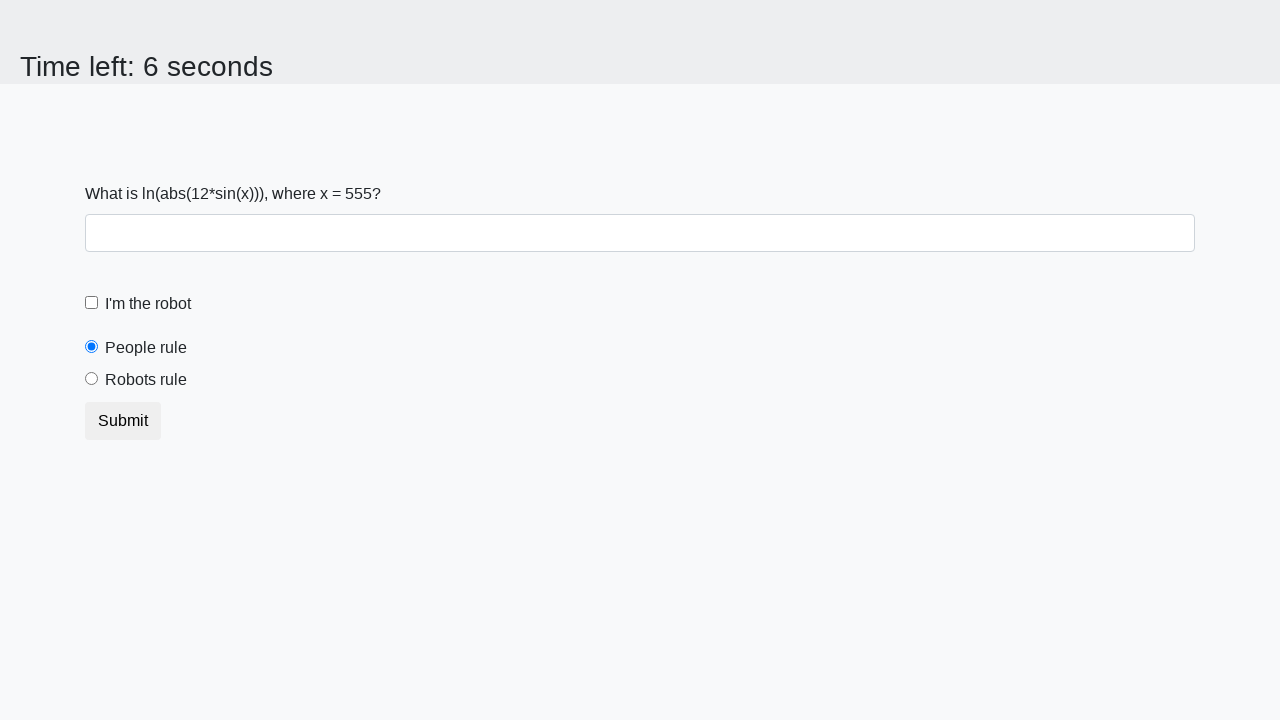

Retrieved x value text content from the page
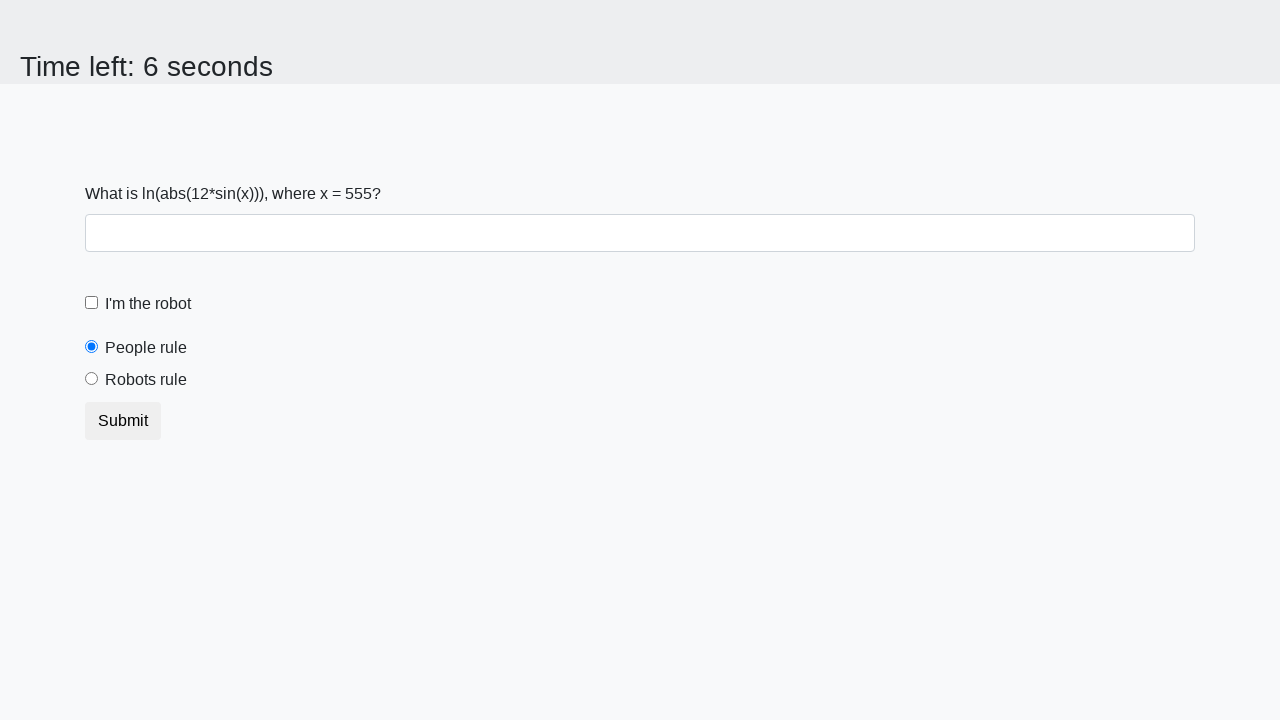

Converted x value to float: 555.0
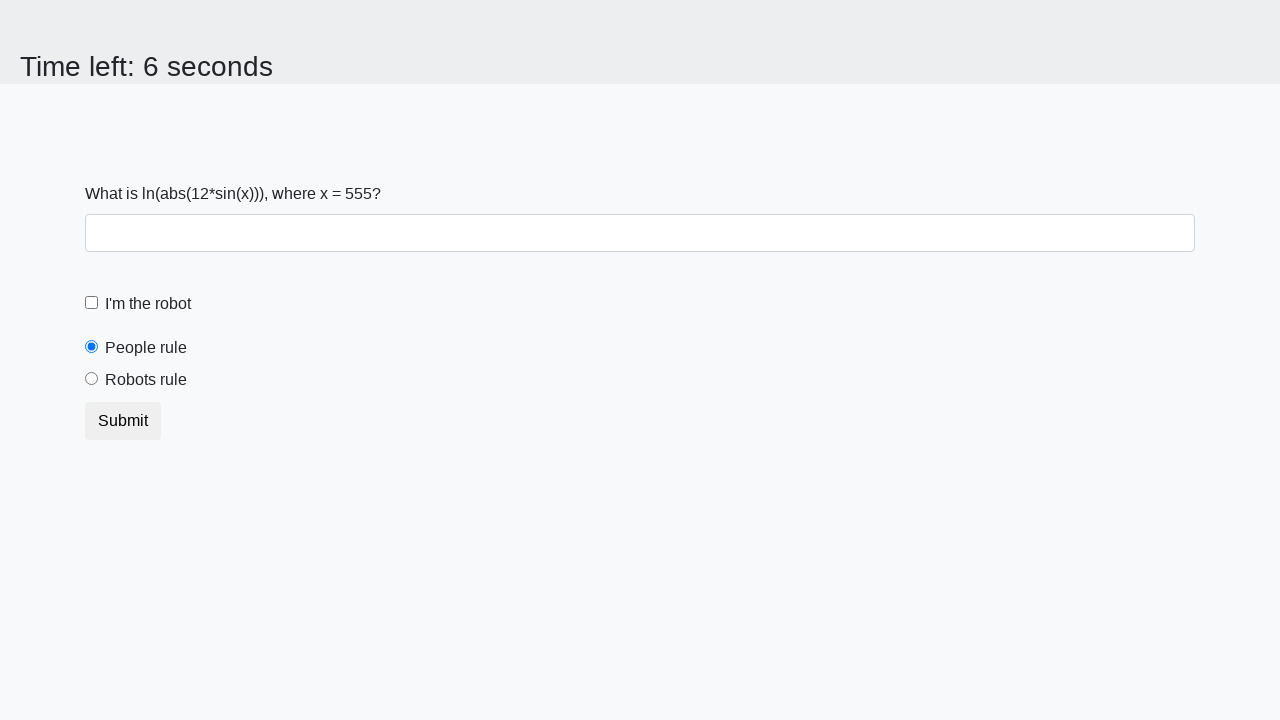

Calculated answer using logarithm and sine functions: 2.349410598038059
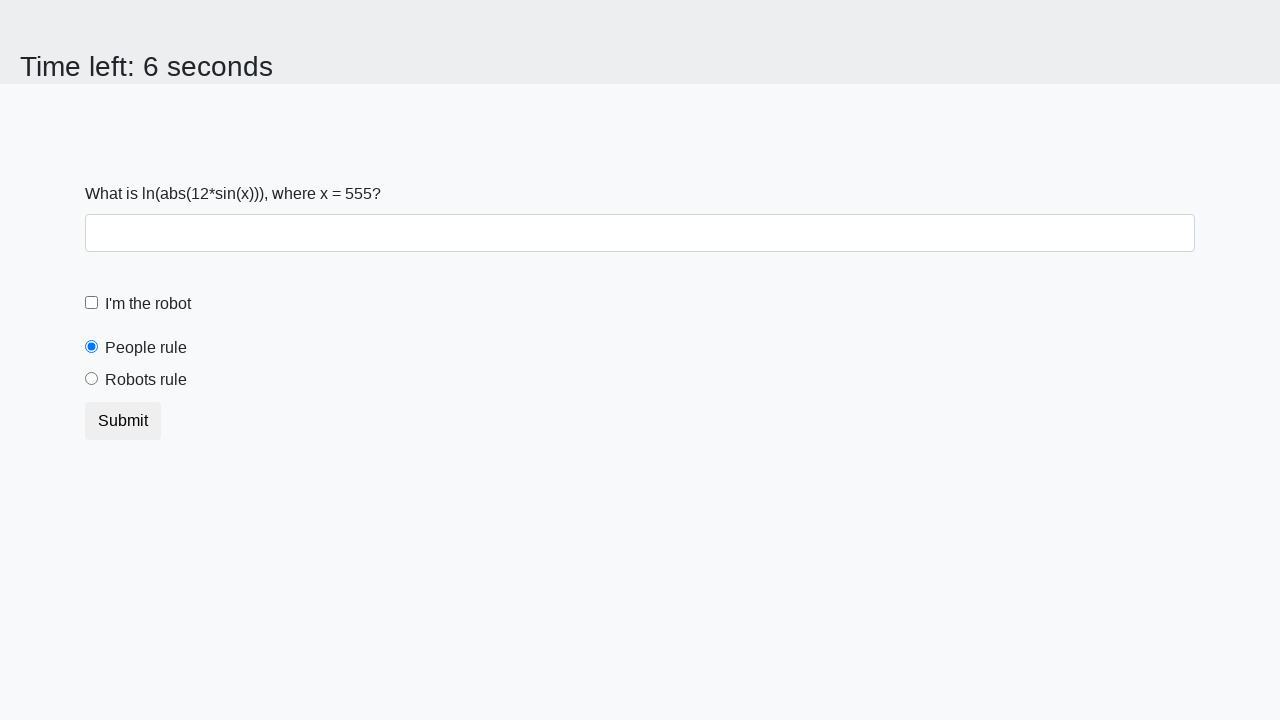

Filled the answer field with calculated result on #answer
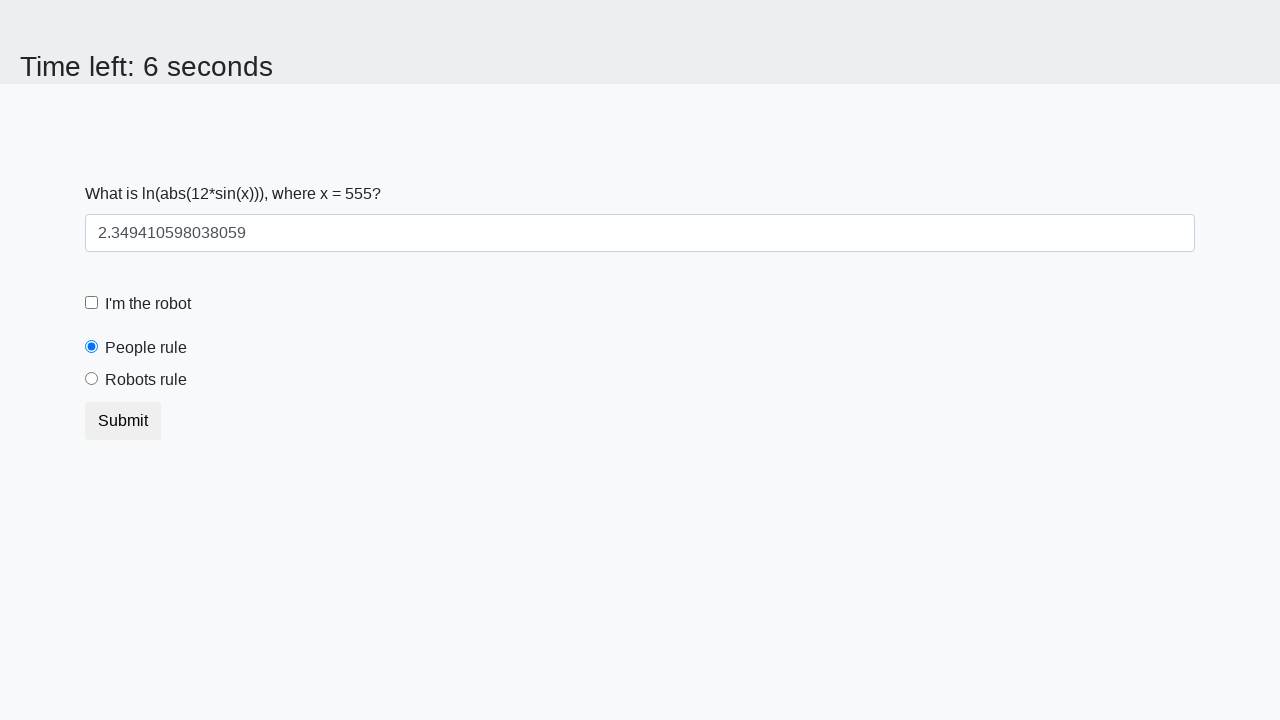

Checked the robot checkbox at (92, 303) on #robotCheckbox
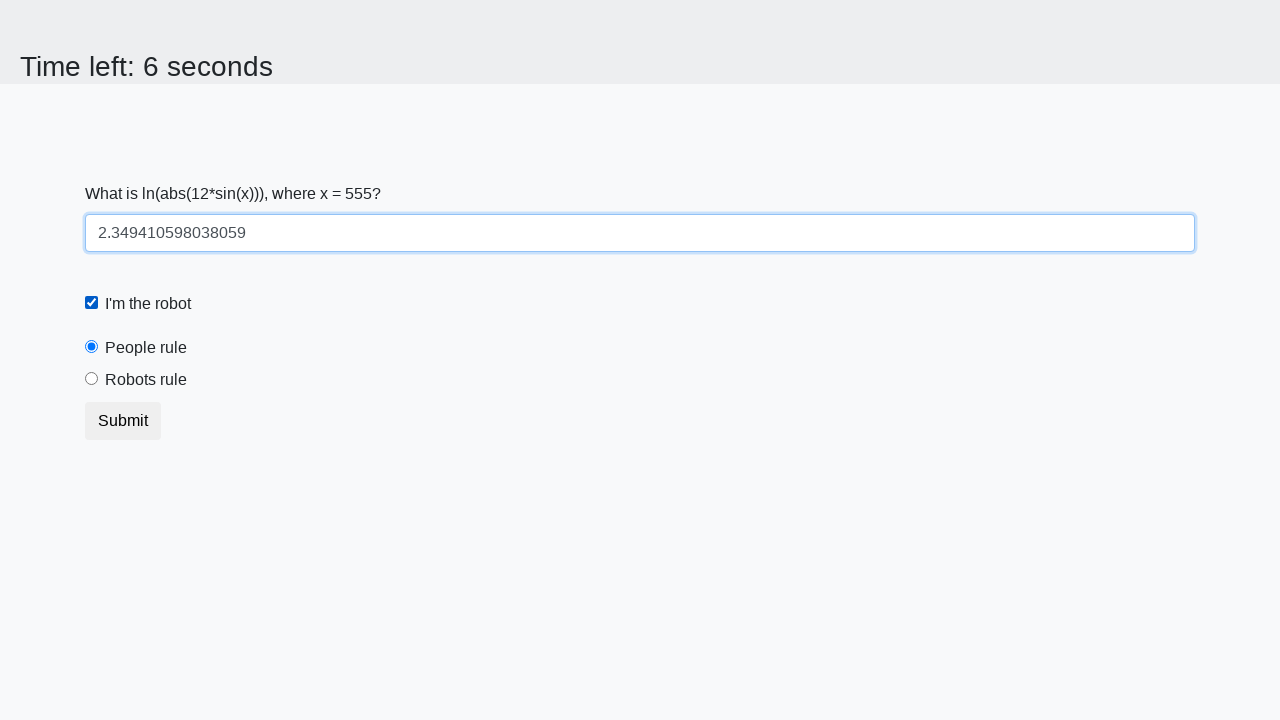

Selected the 'robots rule' radio button at (92, 379) on #robotsRule
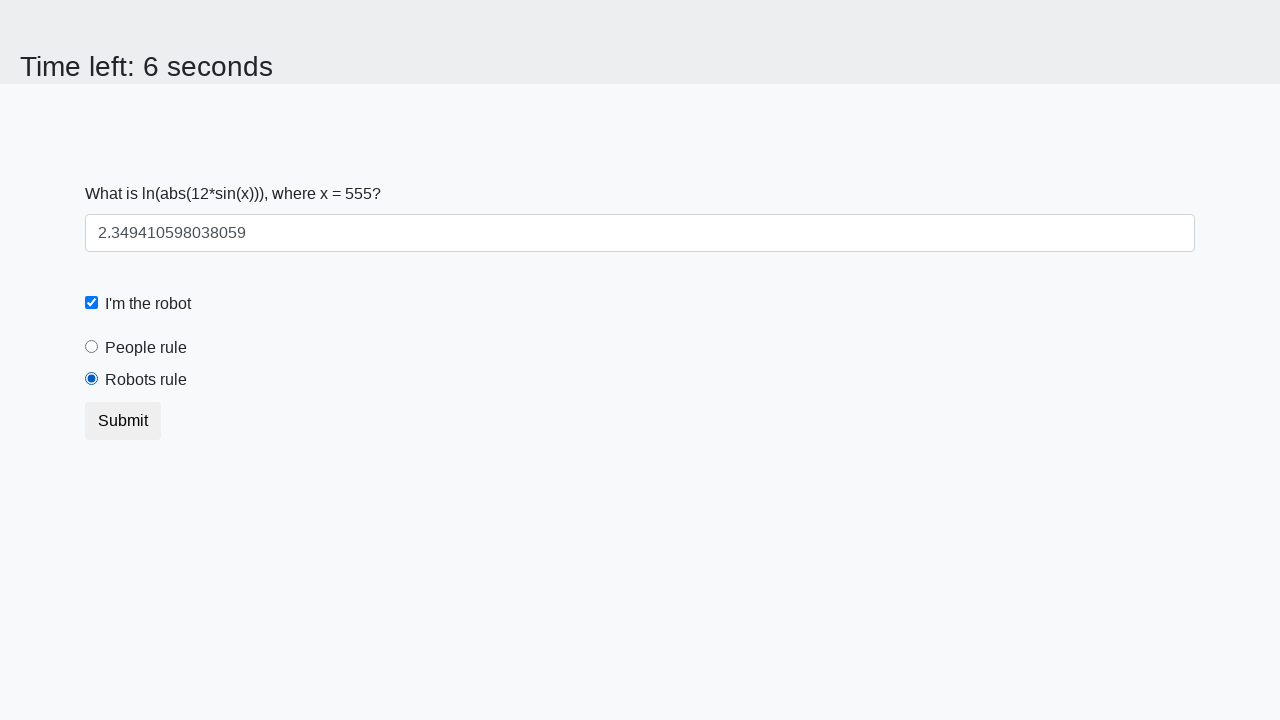

Clicked the submit button at (123, 421) on button.btn
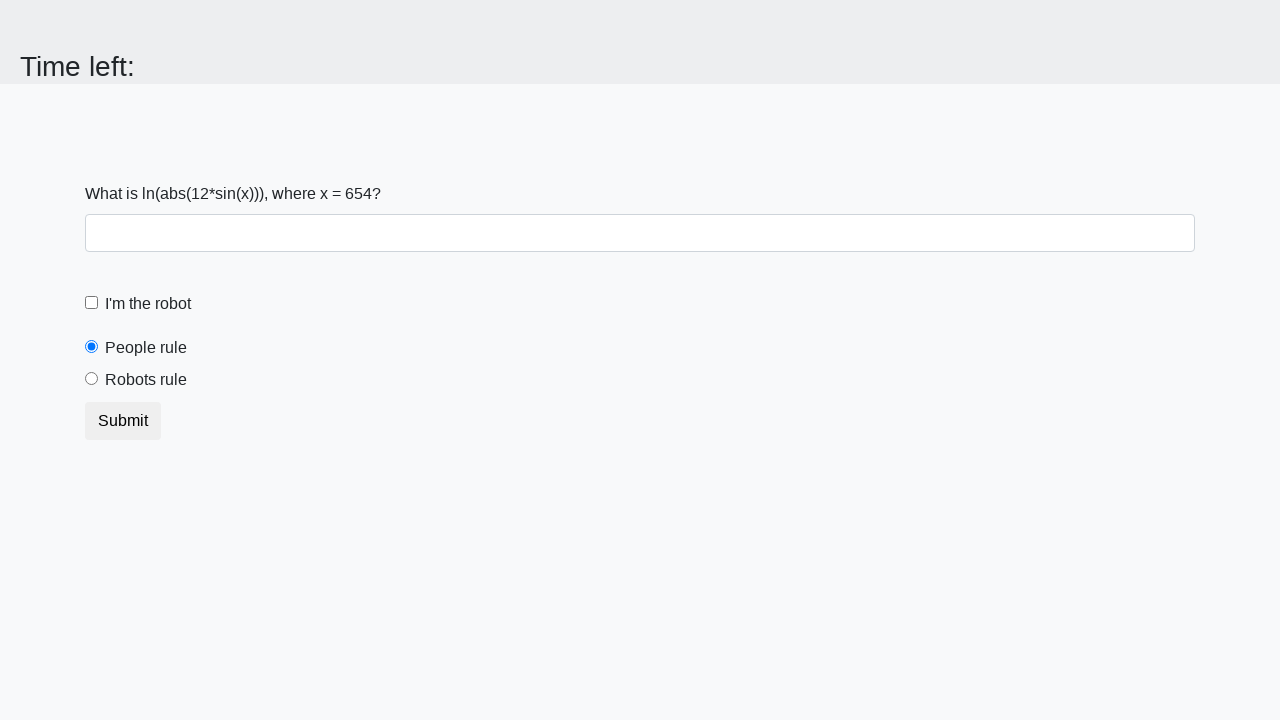

Set up dialog handler to accept alerts
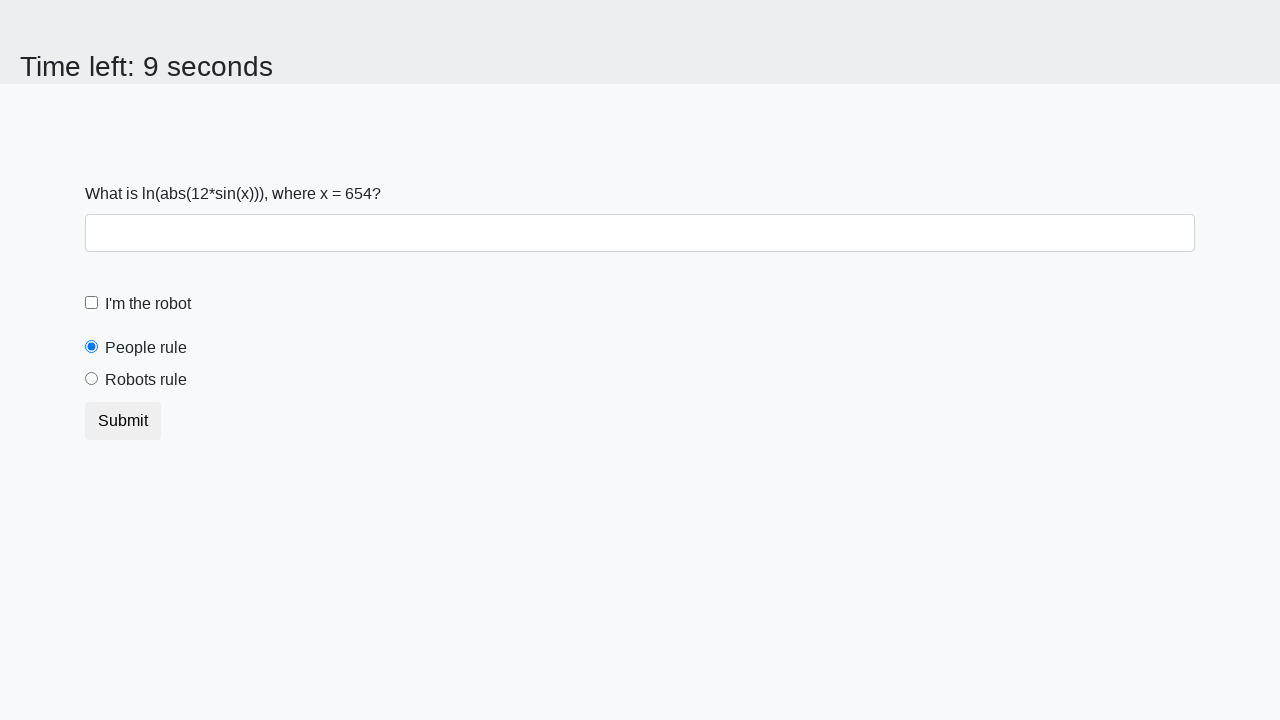

Waited for alert handling to complete
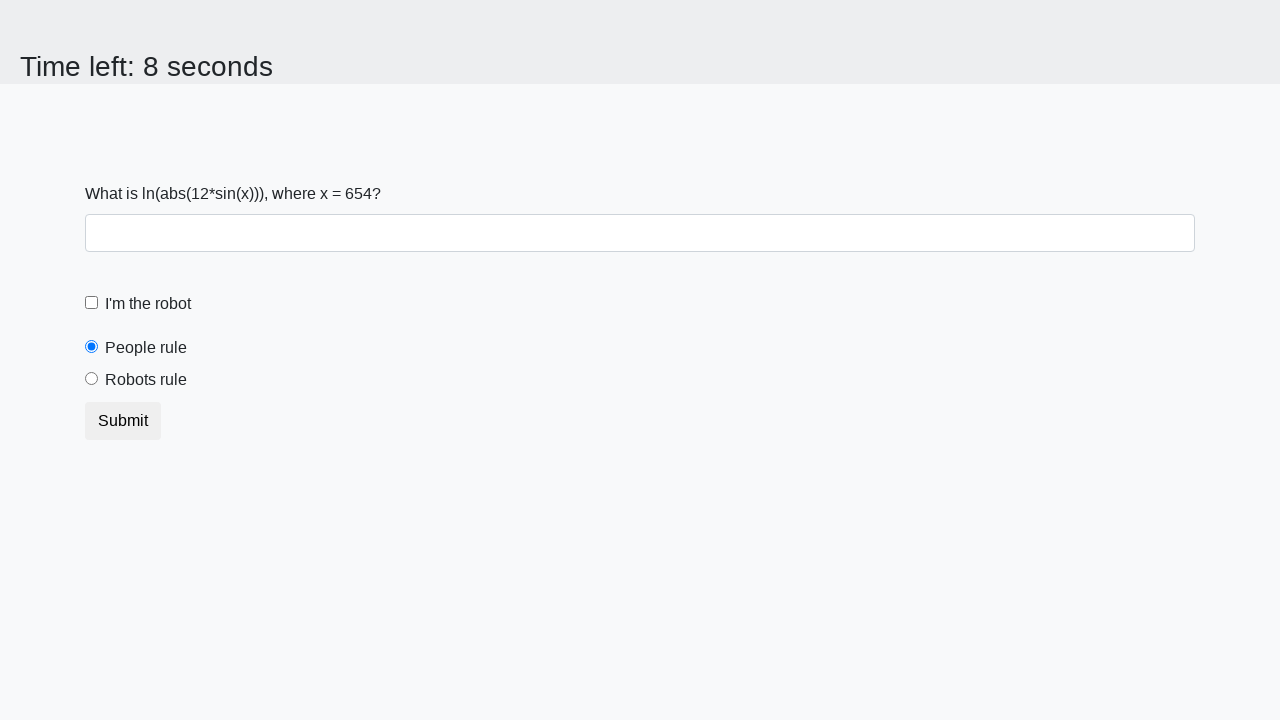

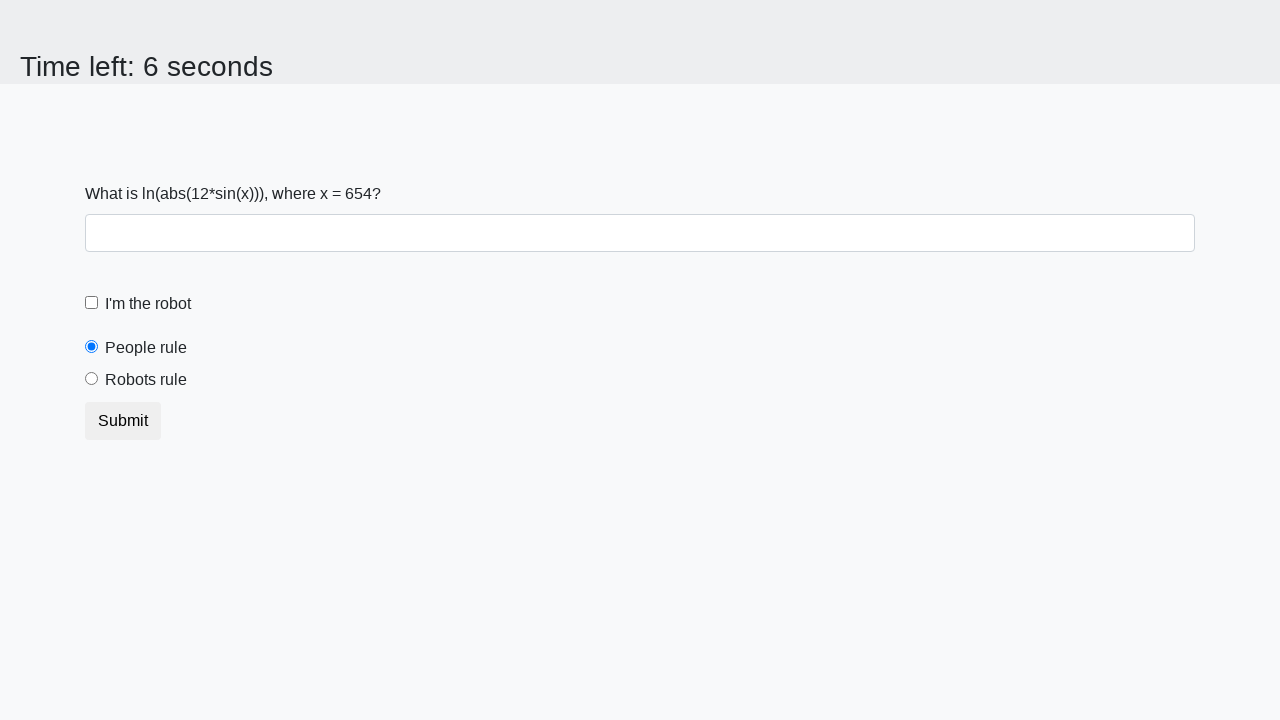